Navigates to PeoplePerHour freelancer hiring page and waits for the page to load

Starting URL: https://www.peopleperhour.com/hire-freelancers?ref=hp-v3

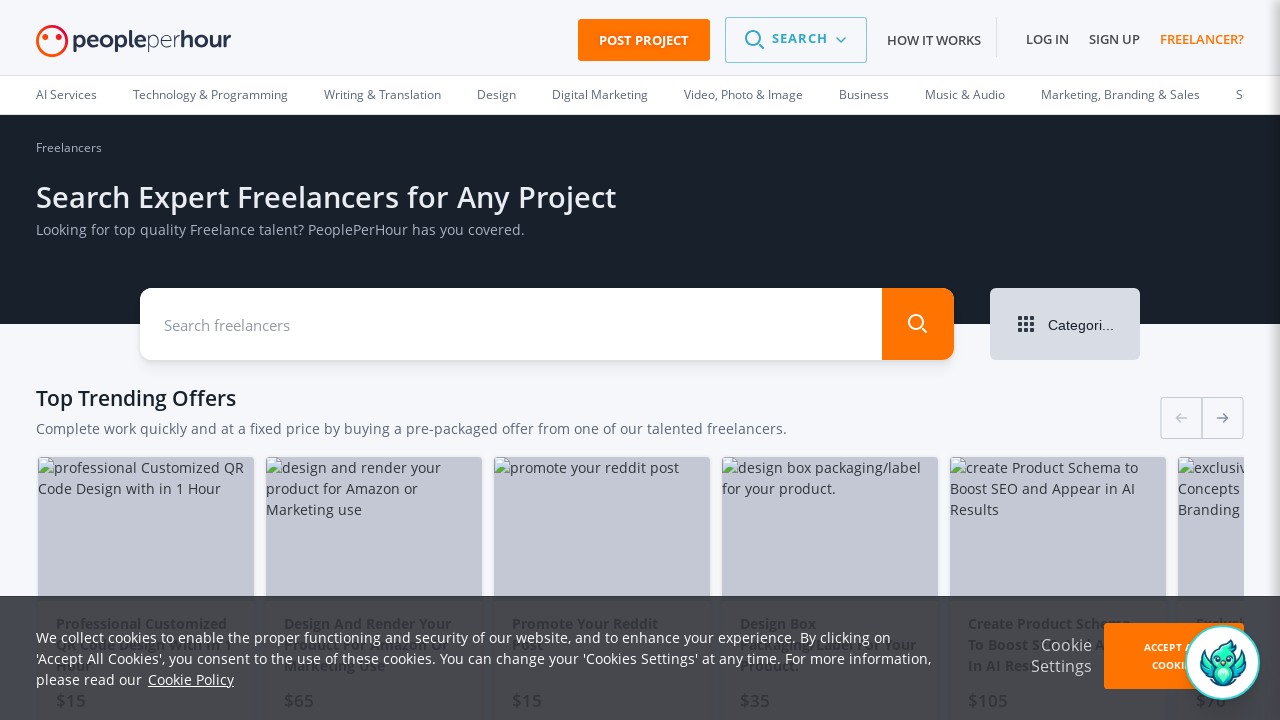

Navigated to PeoplePerHour freelancer hiring page
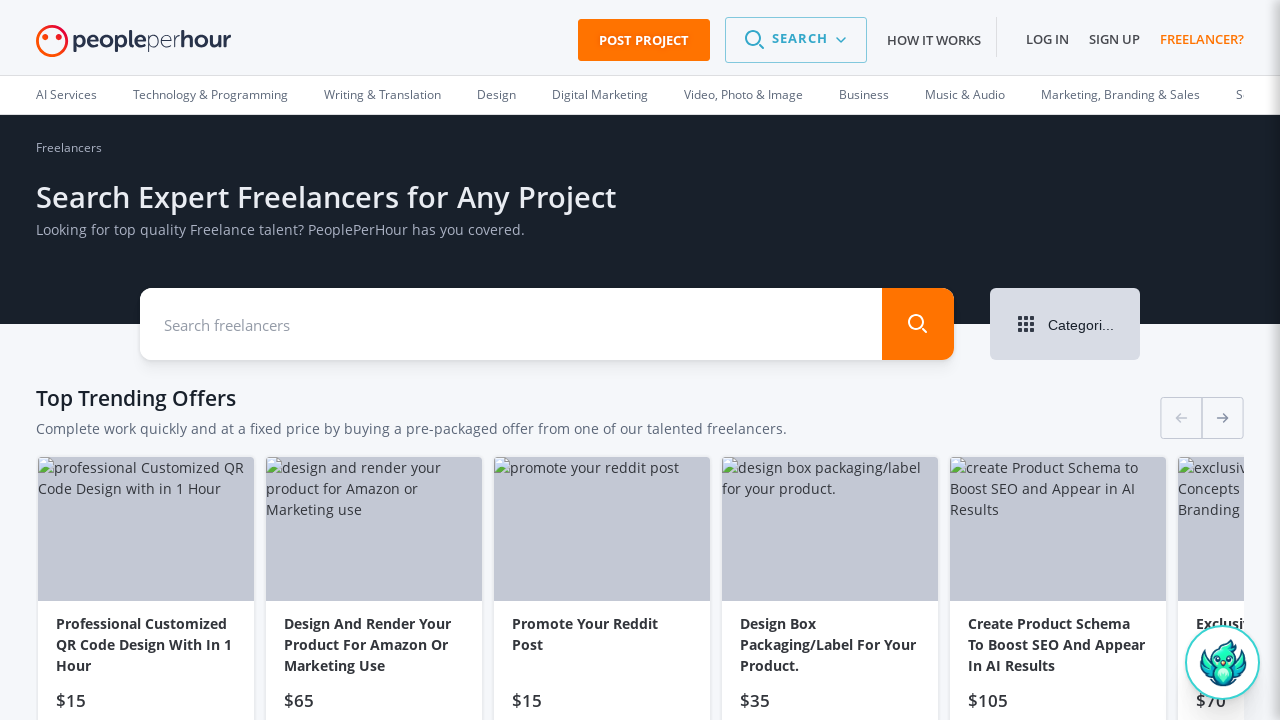

Page DOM content loaded successfully
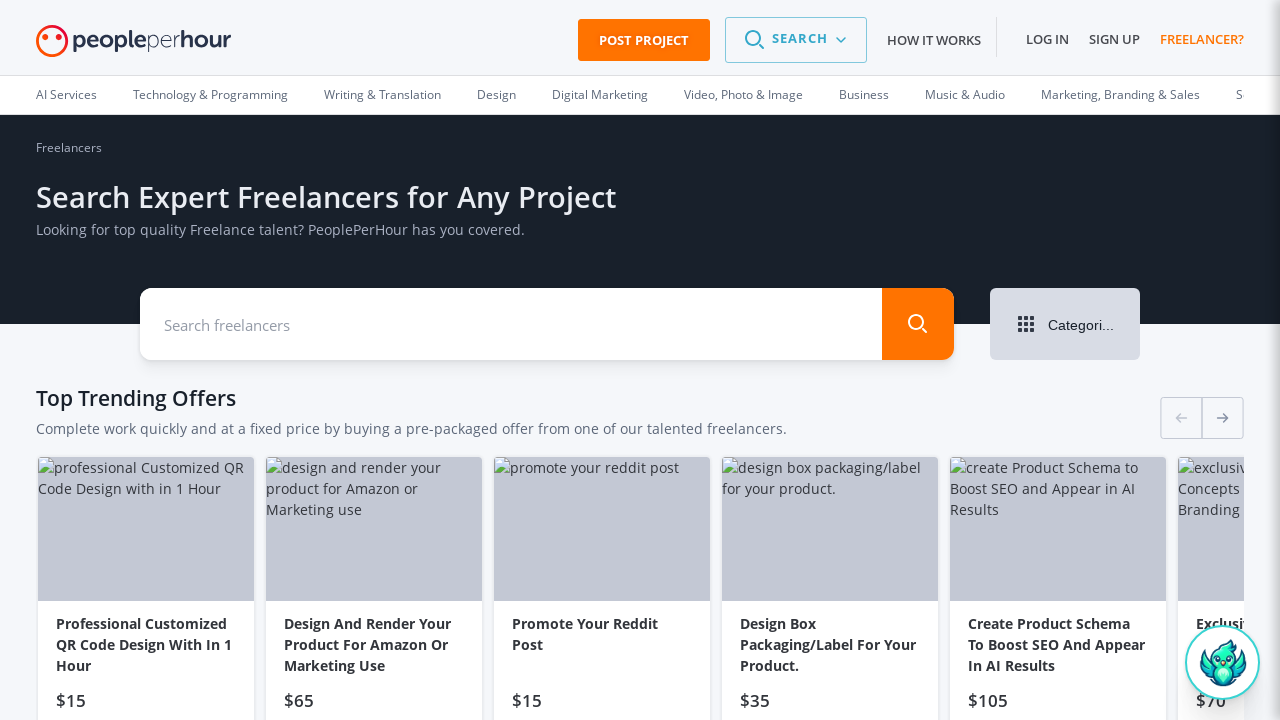

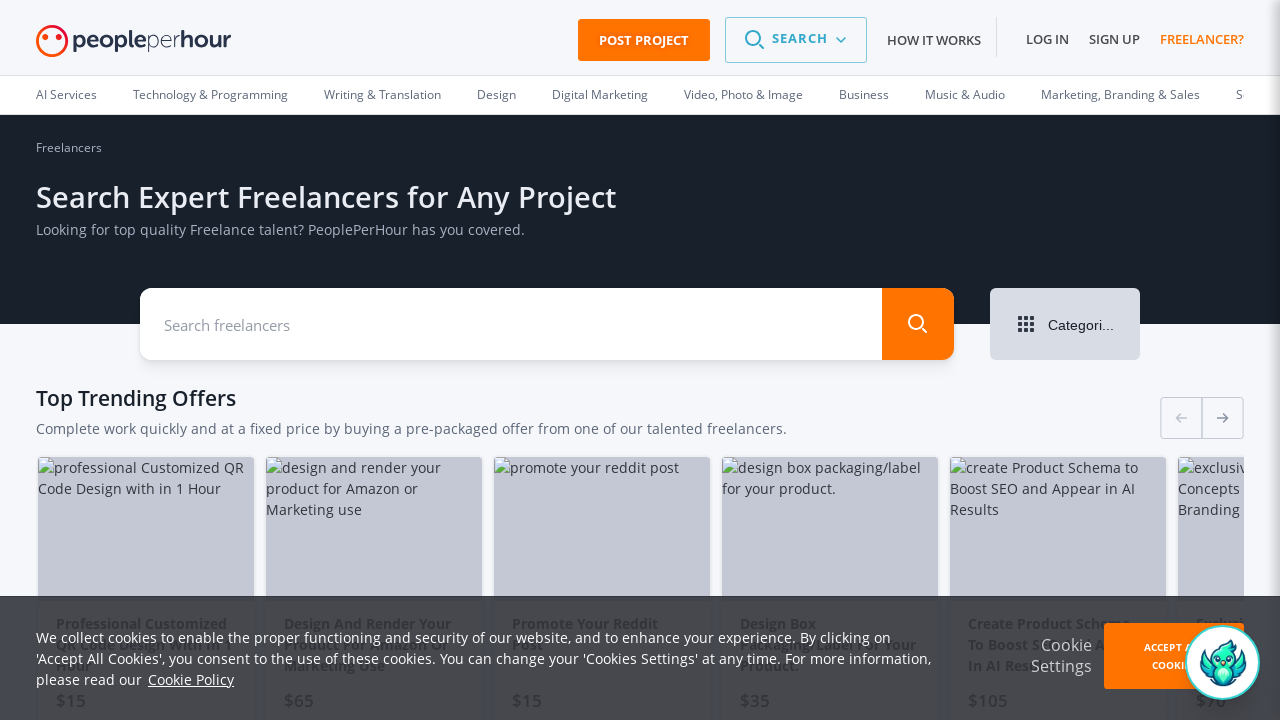